Fills out a comprehensive web form including personal information fields like name, date of birth, address, email, password, company, role selection, and comments

Starting URL: https://katalon-test.s3.amazonaws.com/demo-aut/dist/html/form.html

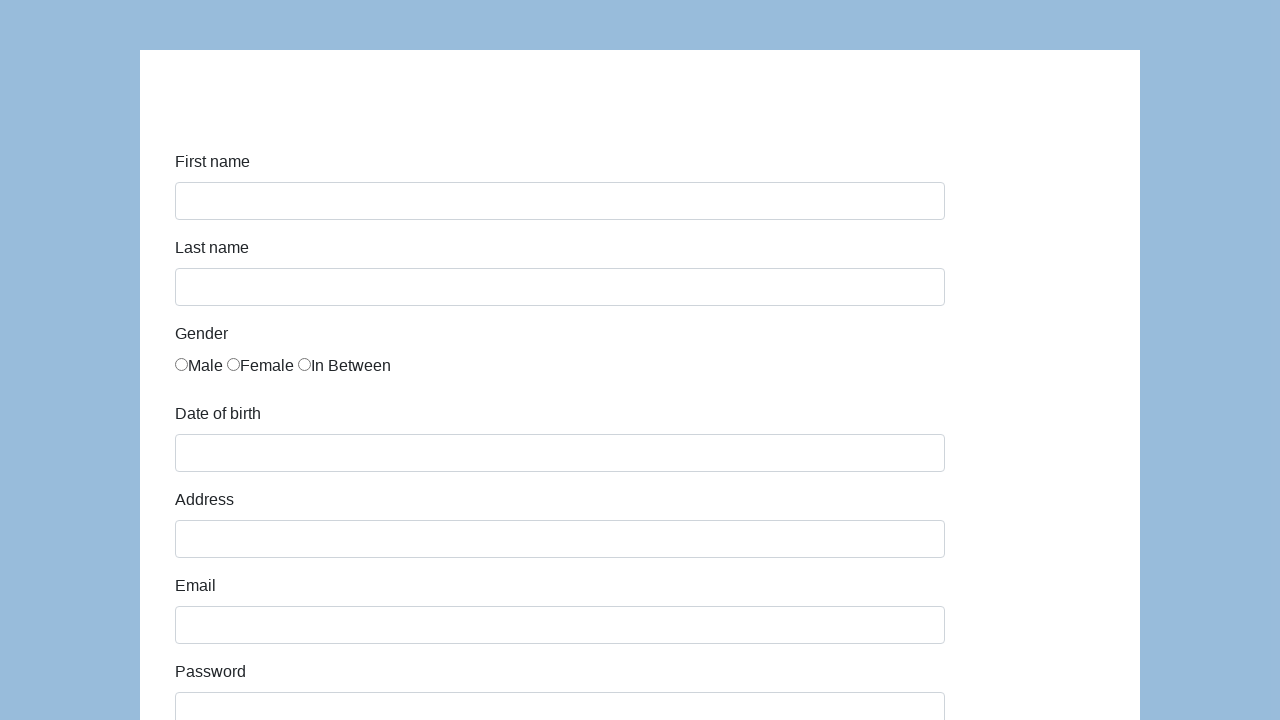

Navigated to form page
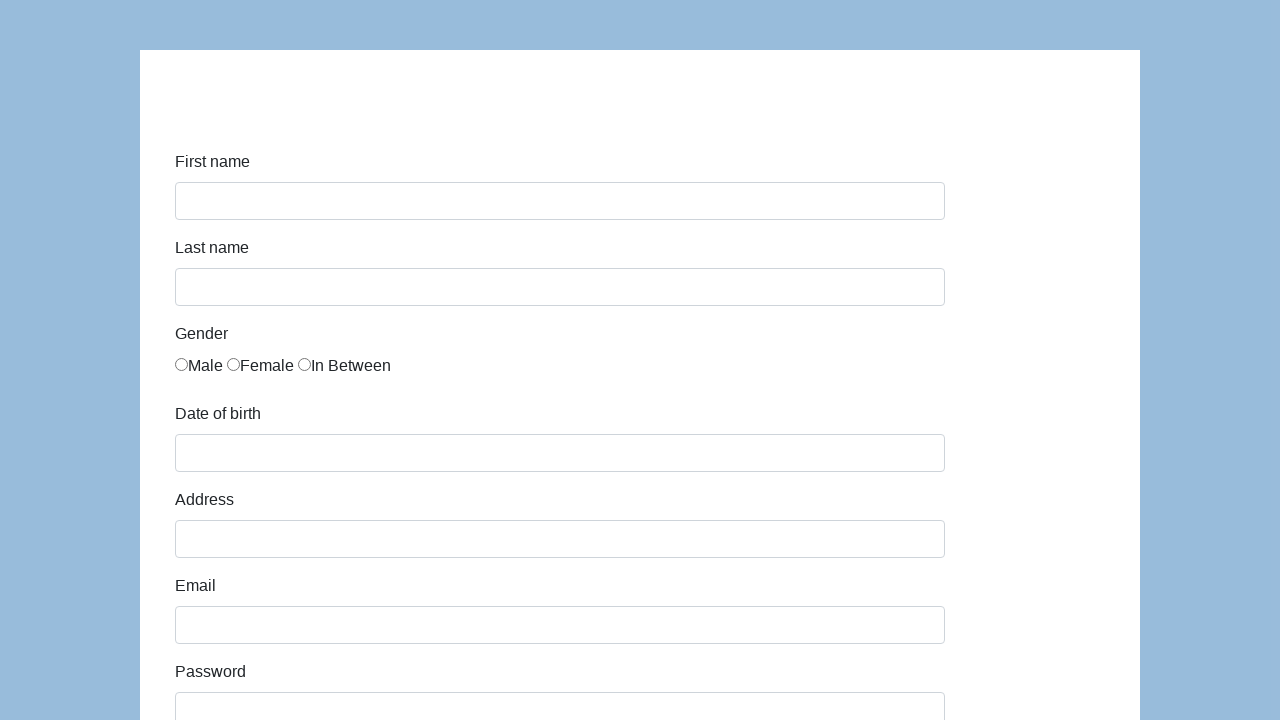

Filled first name field with 'John' on input[name='firstName']
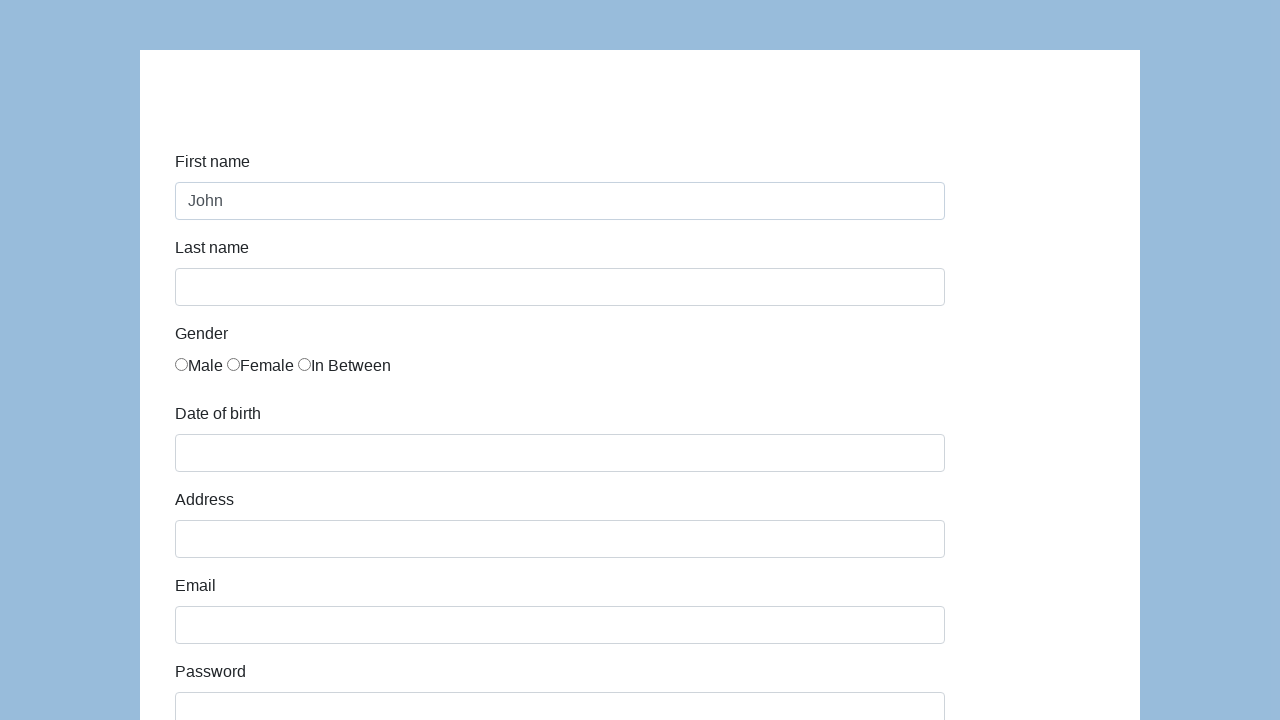

Filled last name field with 'Wick' on input[name='lastName']
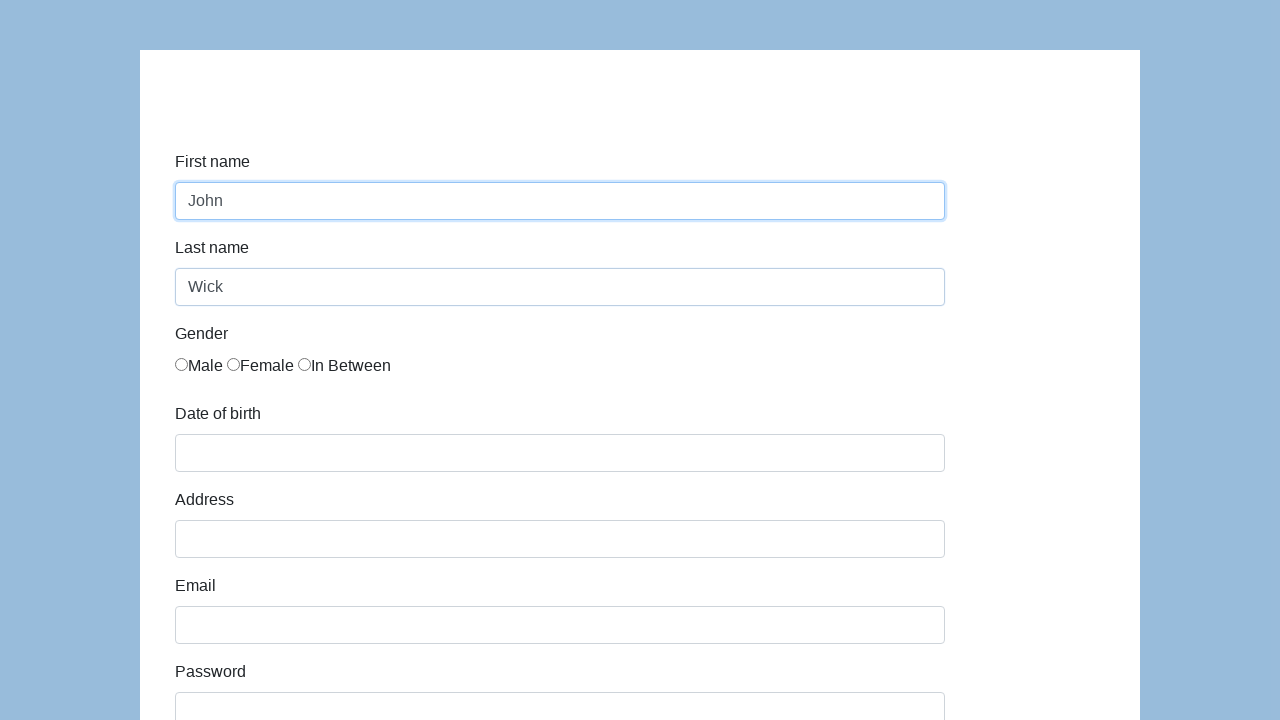

Selected gender radio button (first option) at (182, 364) on .radio-inline:first-child input
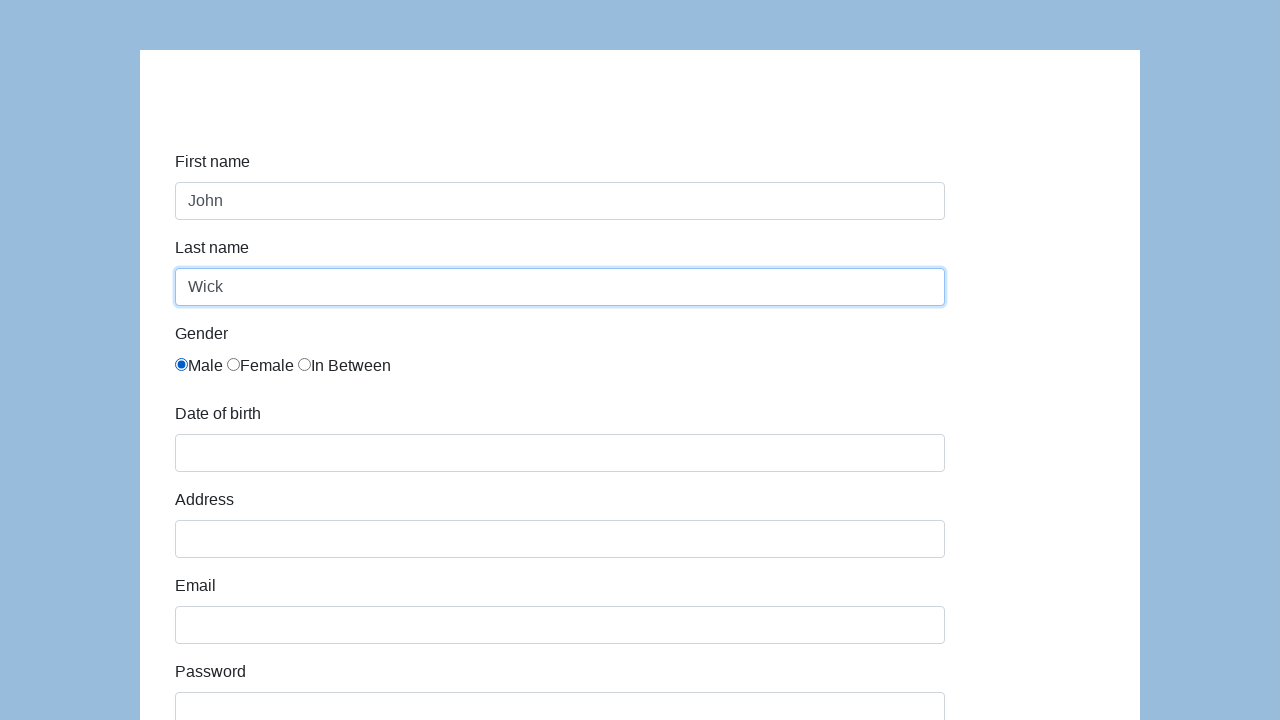

Filled date of birth field with '01/13/2021' on input[name='dob']
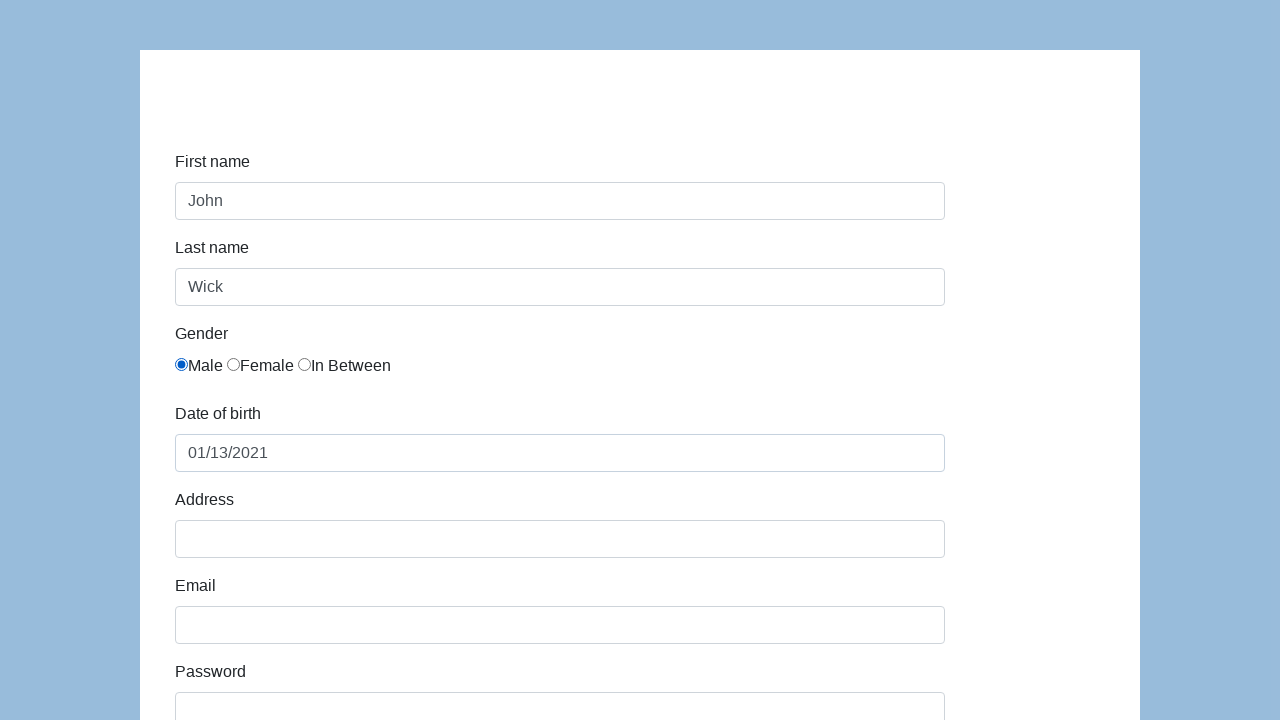

Filled address field with 'Czerwoona 16/4' on input[name='address']
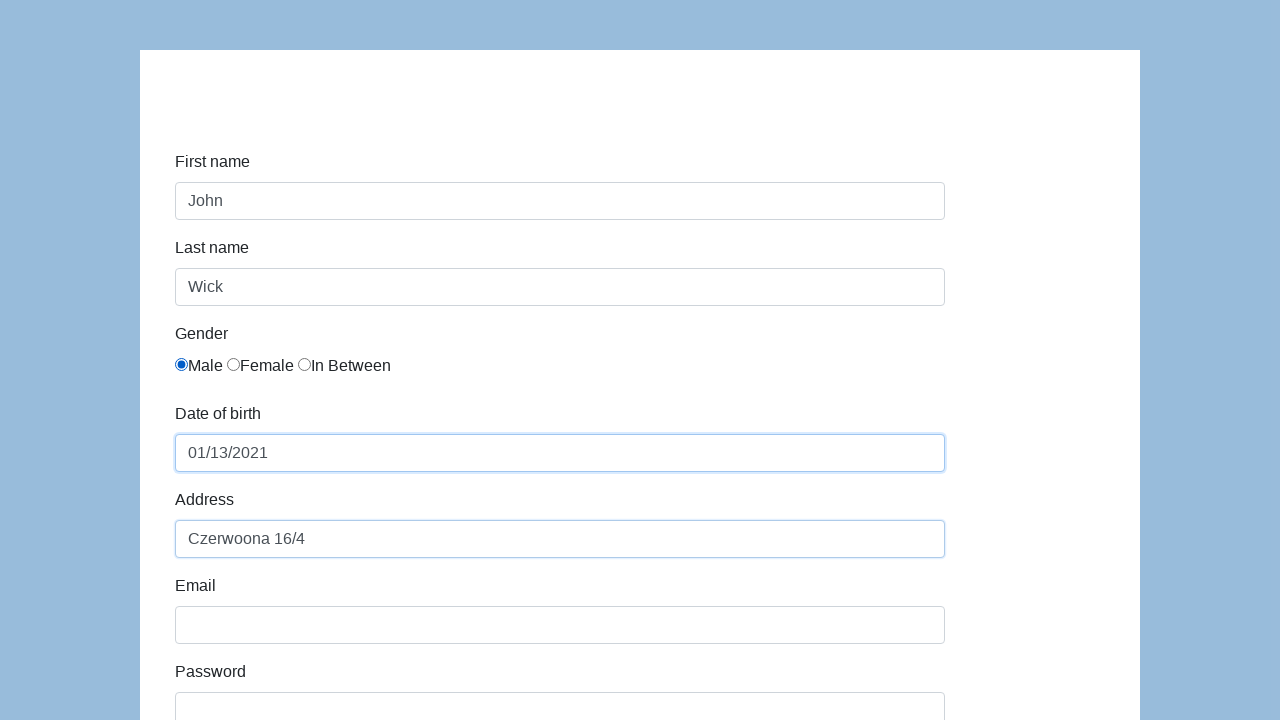

Filled email field with 'test@example.com' on input[name='email']
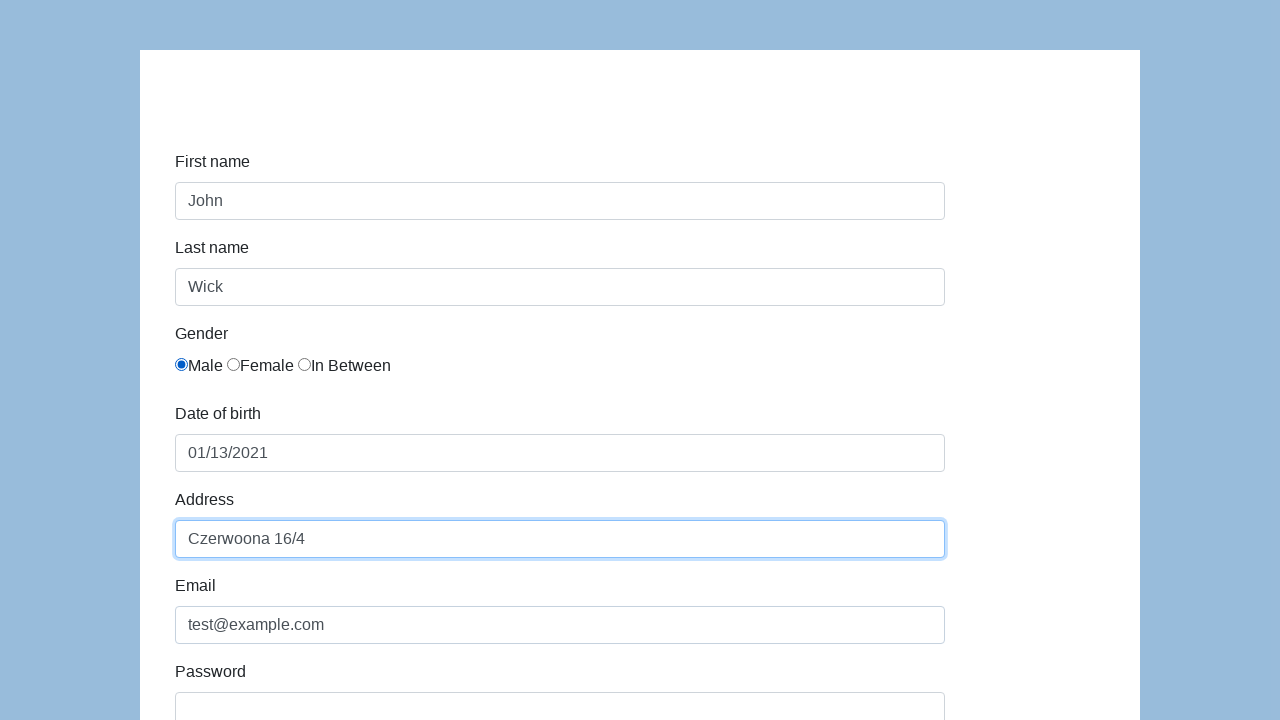

Filled password field with 'TestPassword123' on input[name='password']
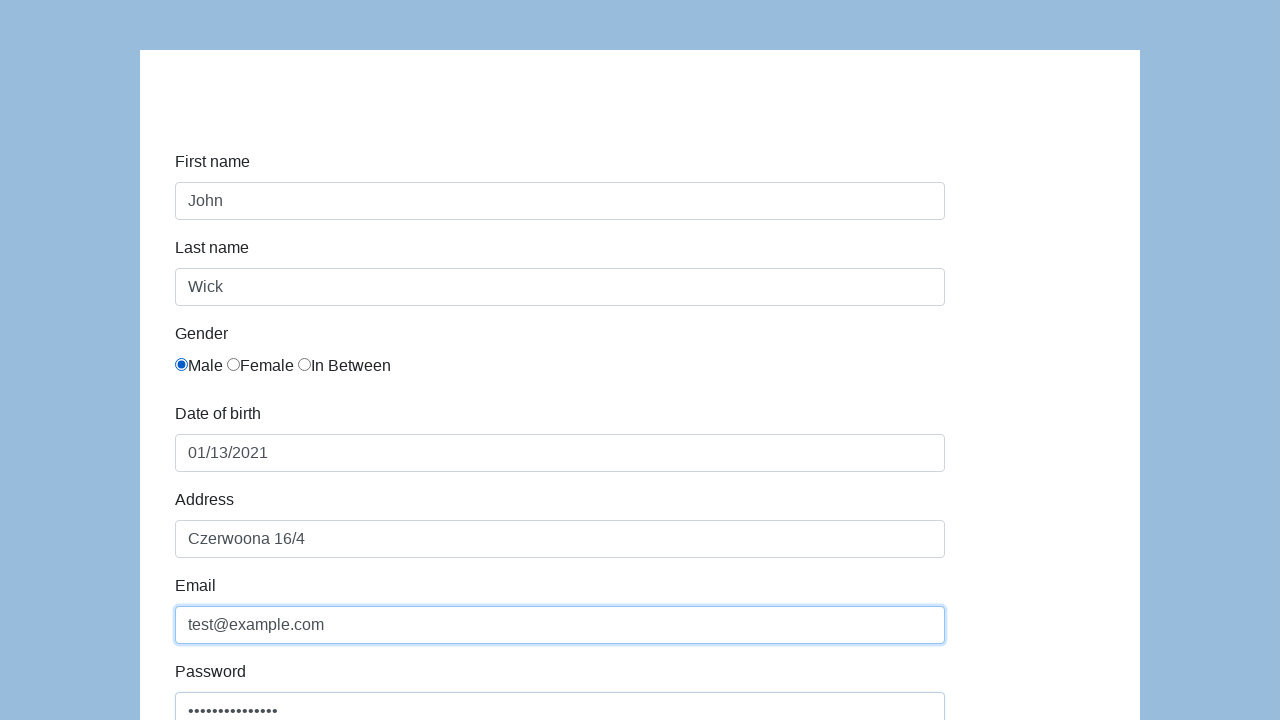

Filled company name field with 'Firma Firmowa' on input[name='company']
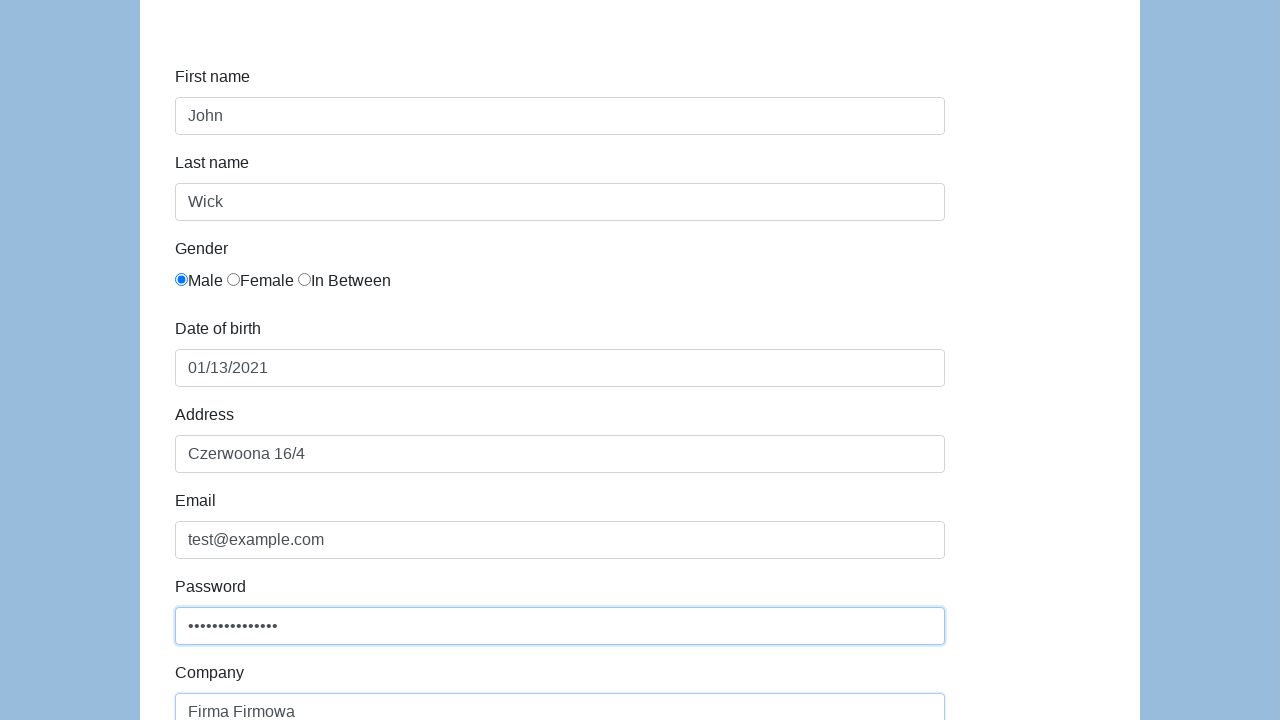

Selected 'Manager' from role dropdown on select#role
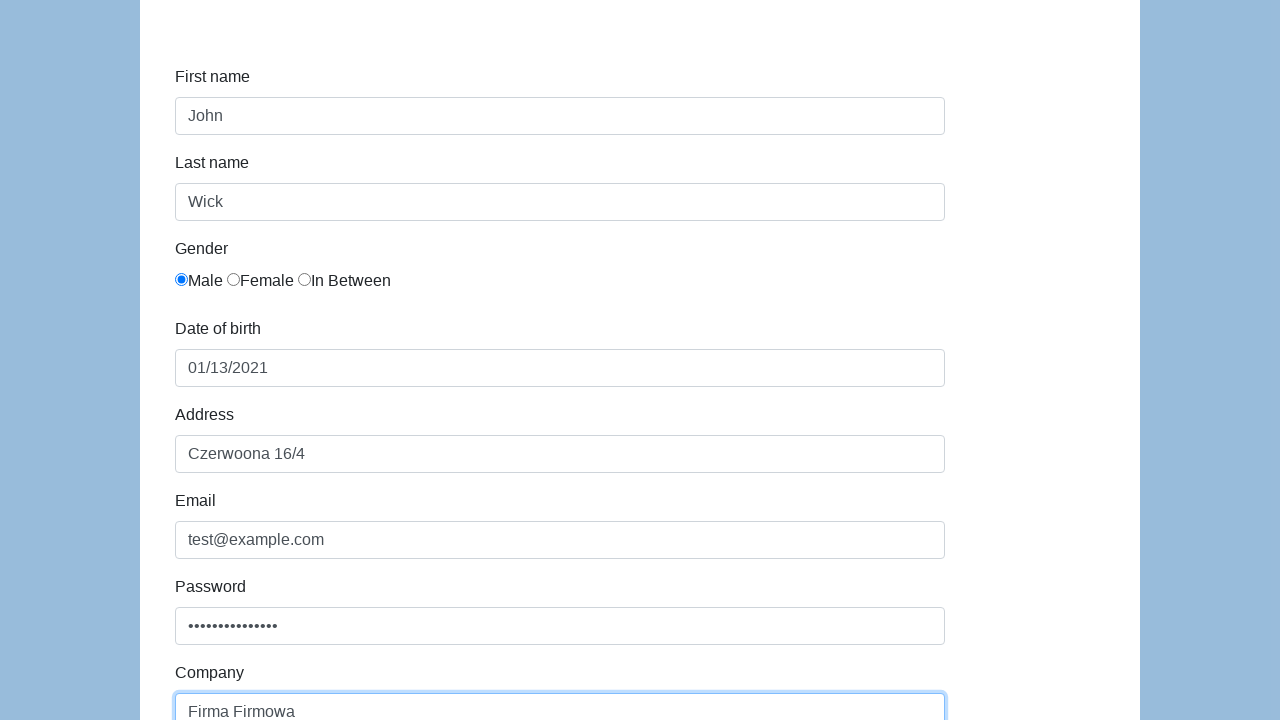

Filled comment field with 'To jest mój pierwszy automat testowy' on textarea[name='comment']
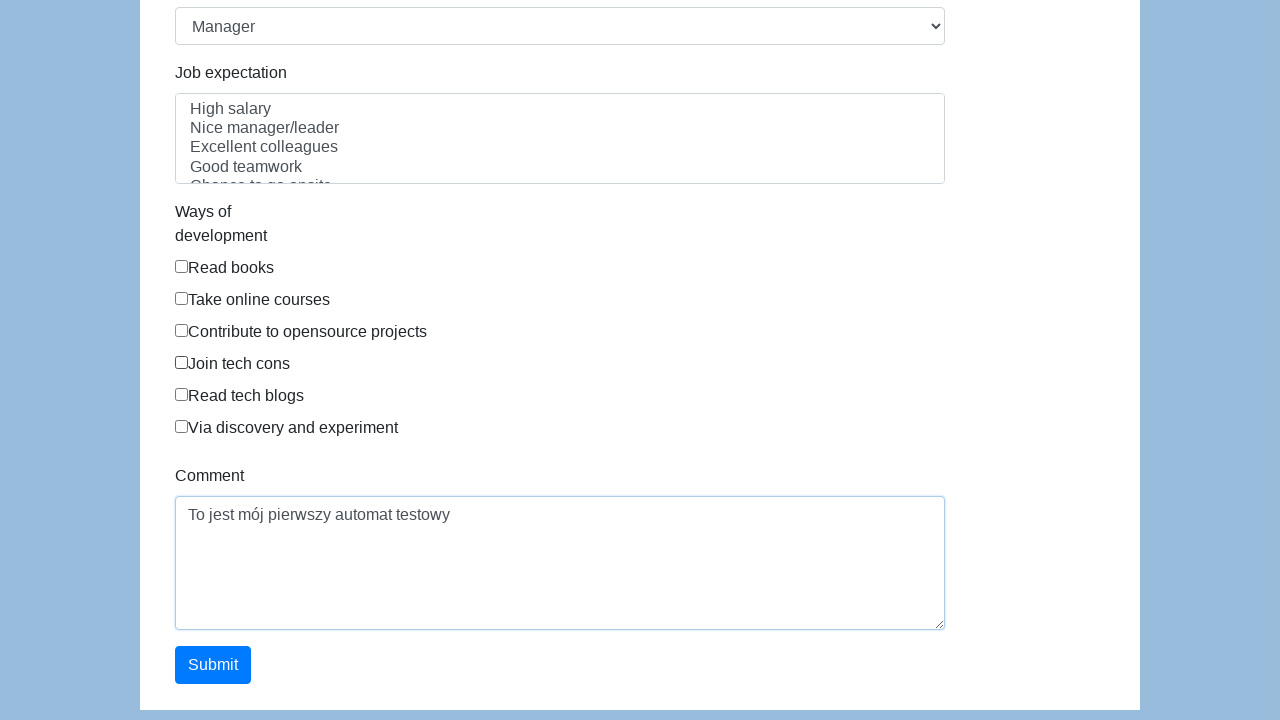

Clicked submit button to submit the form at (213, 665) on button.btn.btn-primary
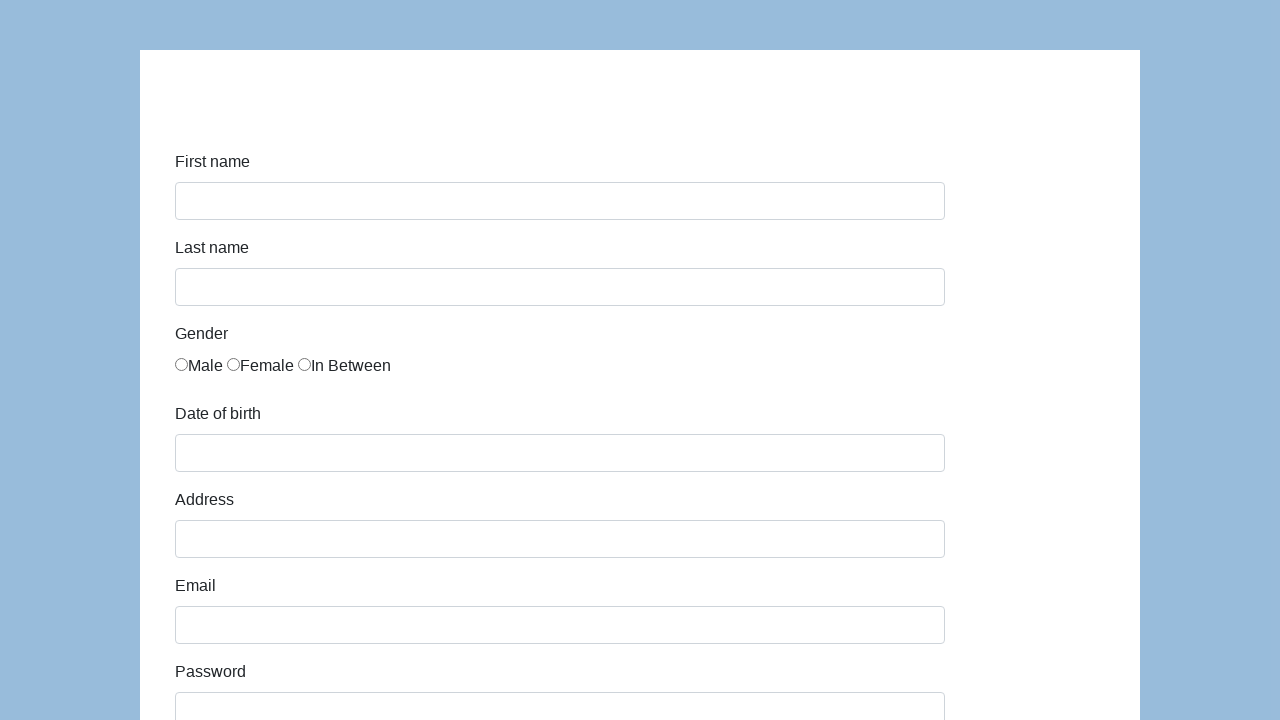

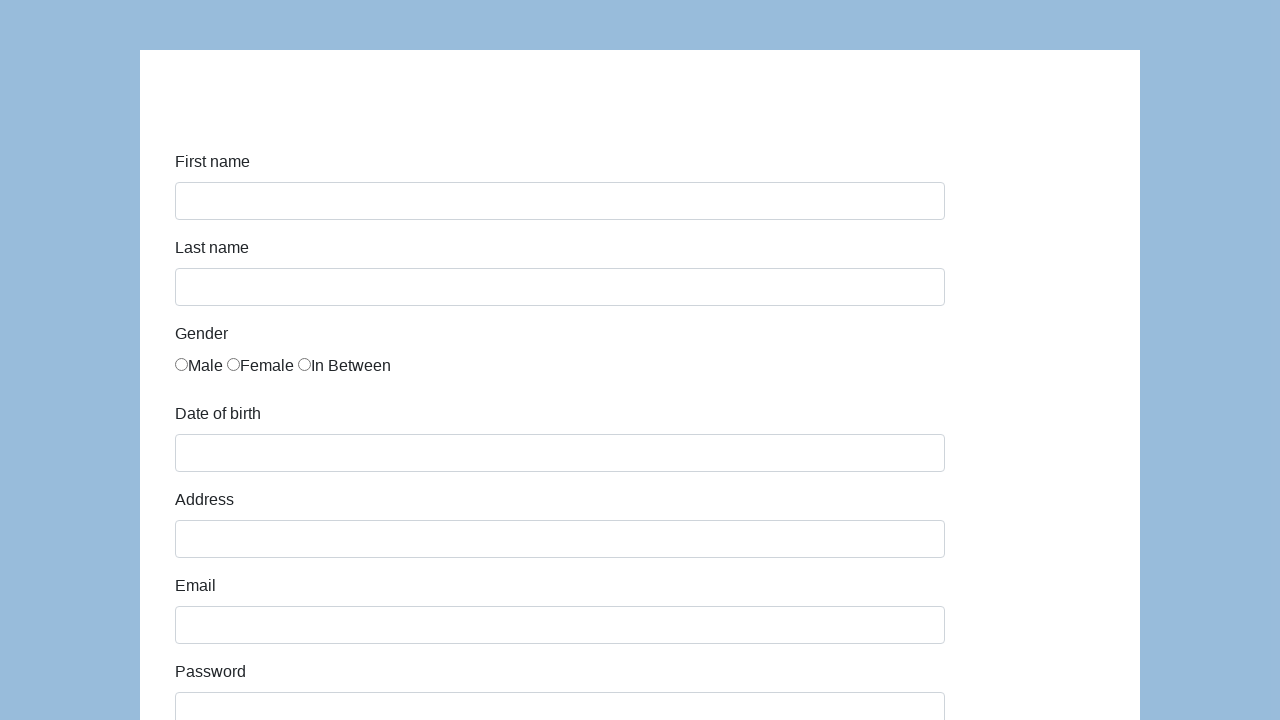